Tests dynamic table functionality by expanding the data input section, entering JSON data representing people with name/age/gender, clicking refresh, and verifying the table populates with the data.

Starting URL: https://testpages.herokuapp.com/styled/tag/dynamic-table.html

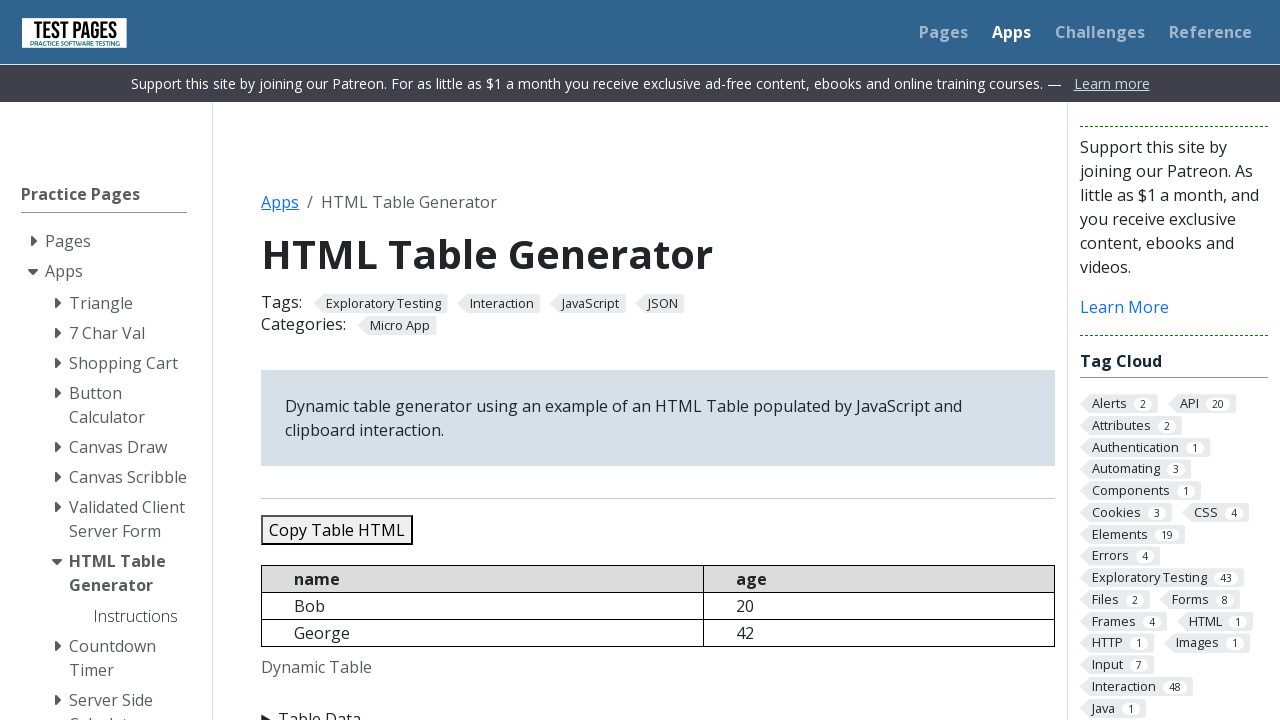

Clicked on Table Data button to expand the input section at (658, 708) on xpath=//summary[text()='Table Data']
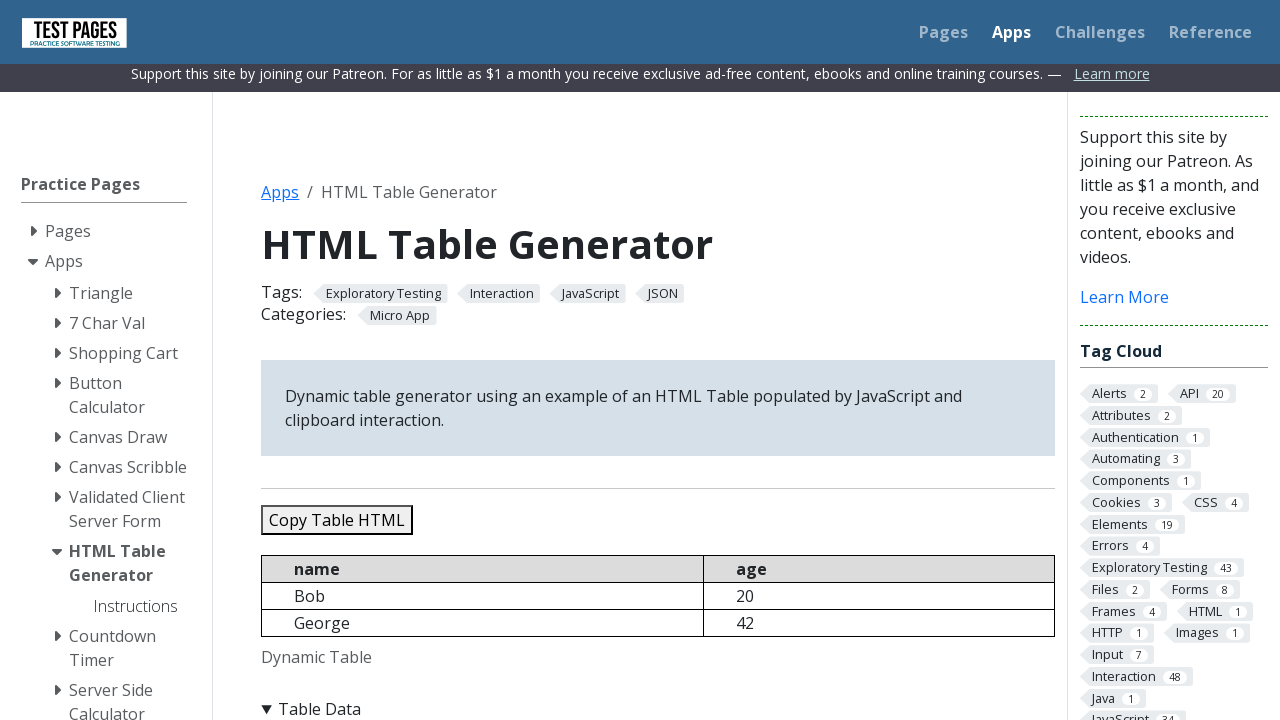

Cleared the JSON data input box on #jsondata
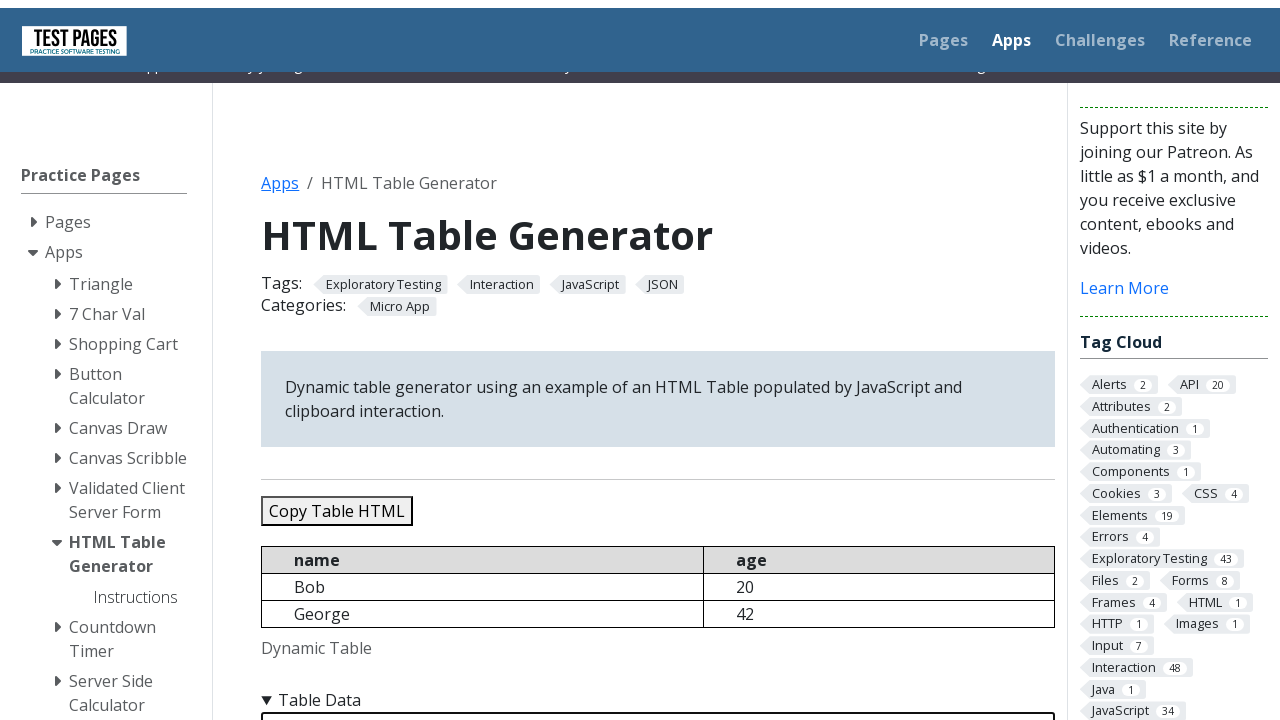

Filled JSON data input box with test data (5 people) on #jsondata
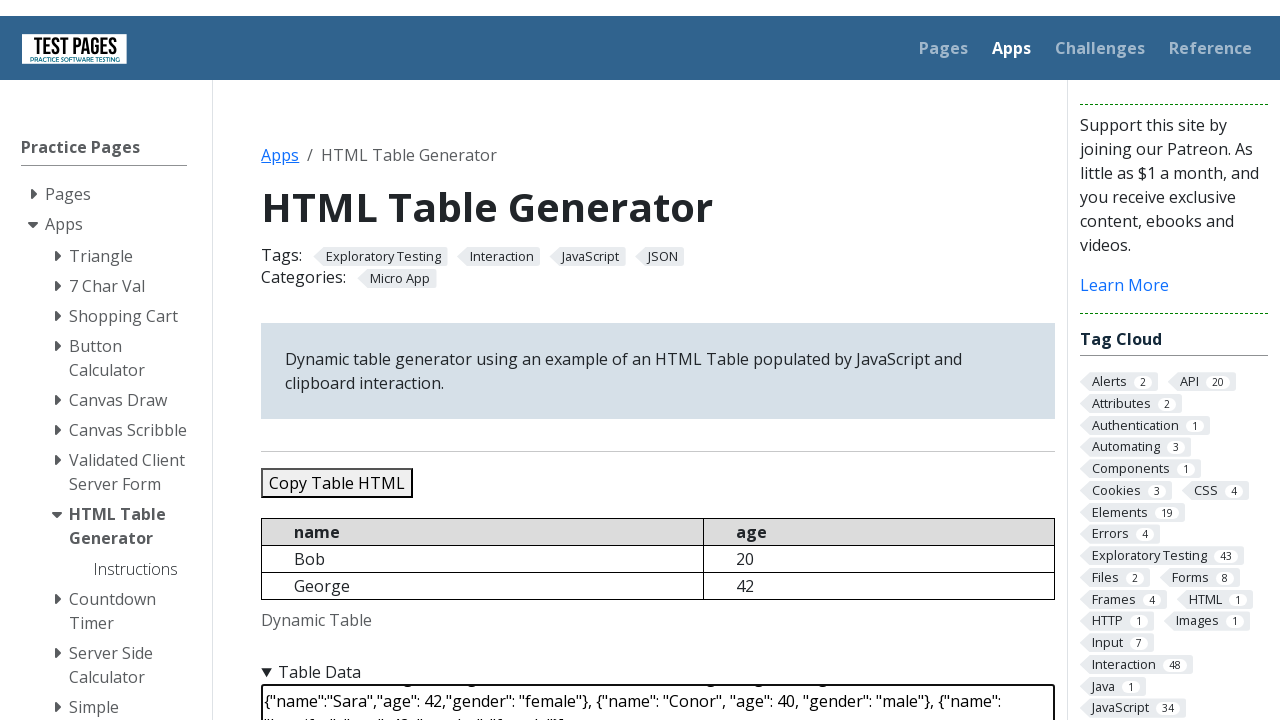

Clicked Refresh Table button to populate the table at (359, 360) on #refreshtable
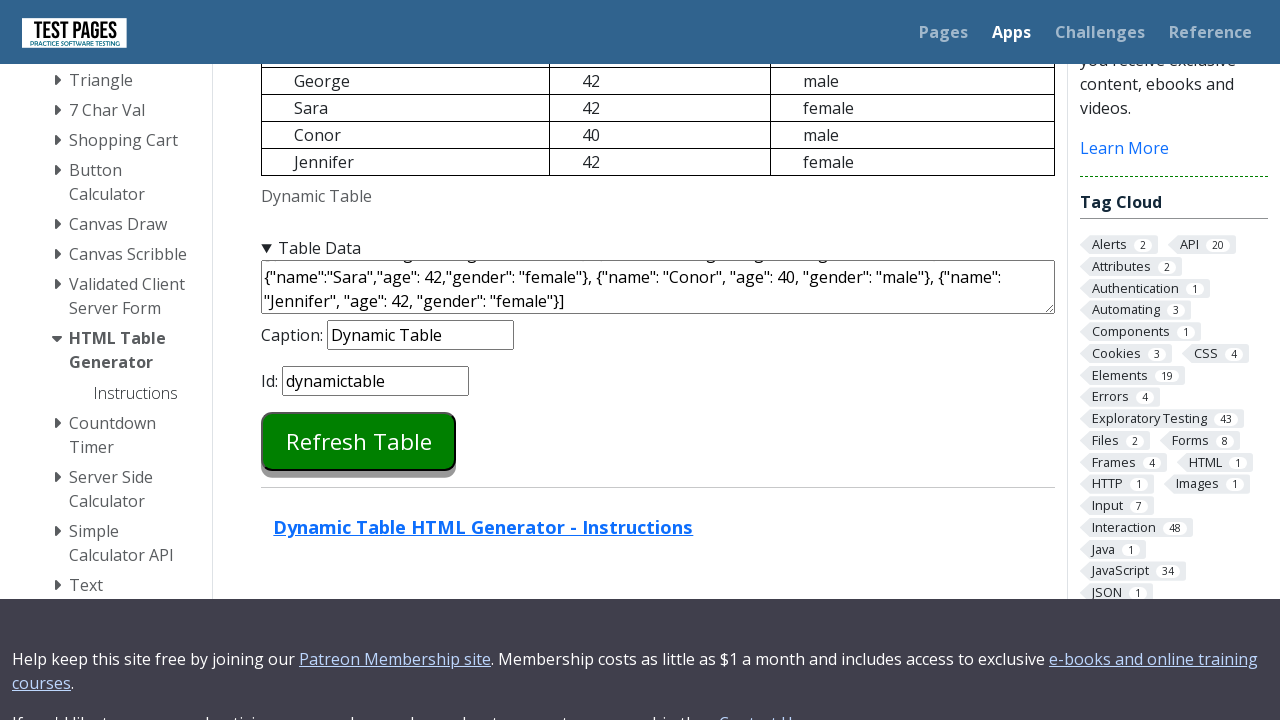

Table populated with data - first data row is now visible
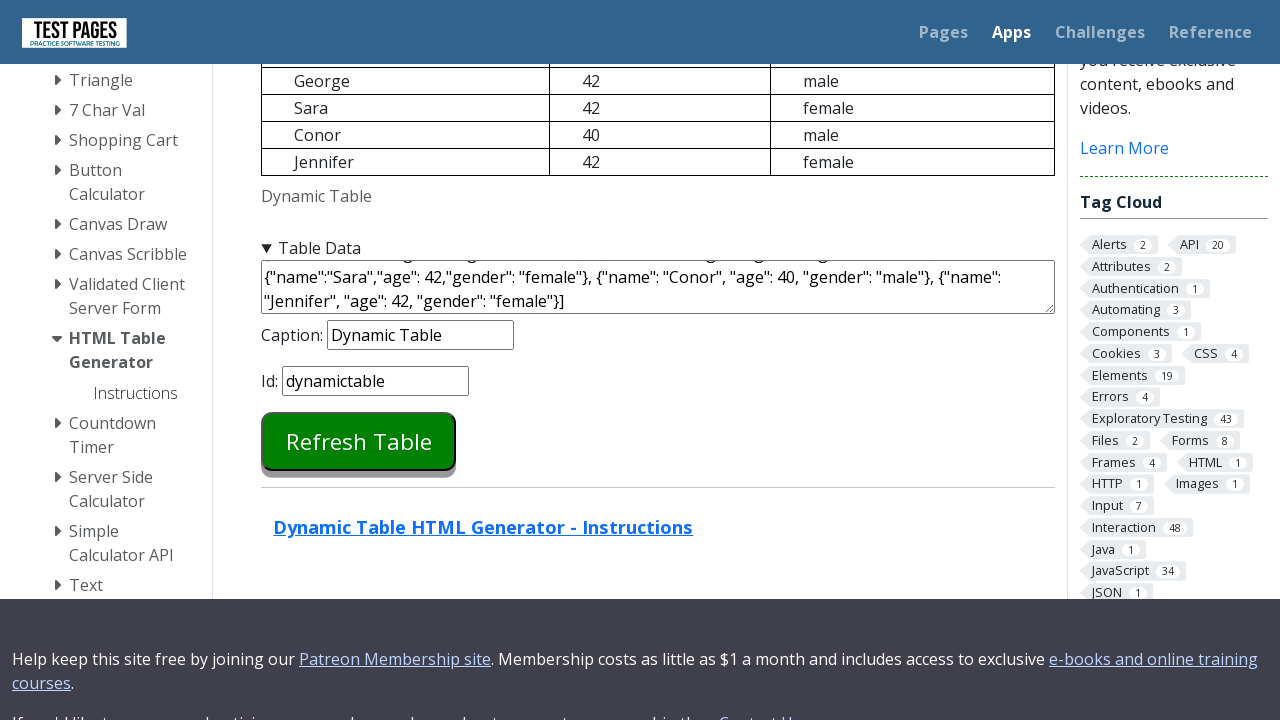

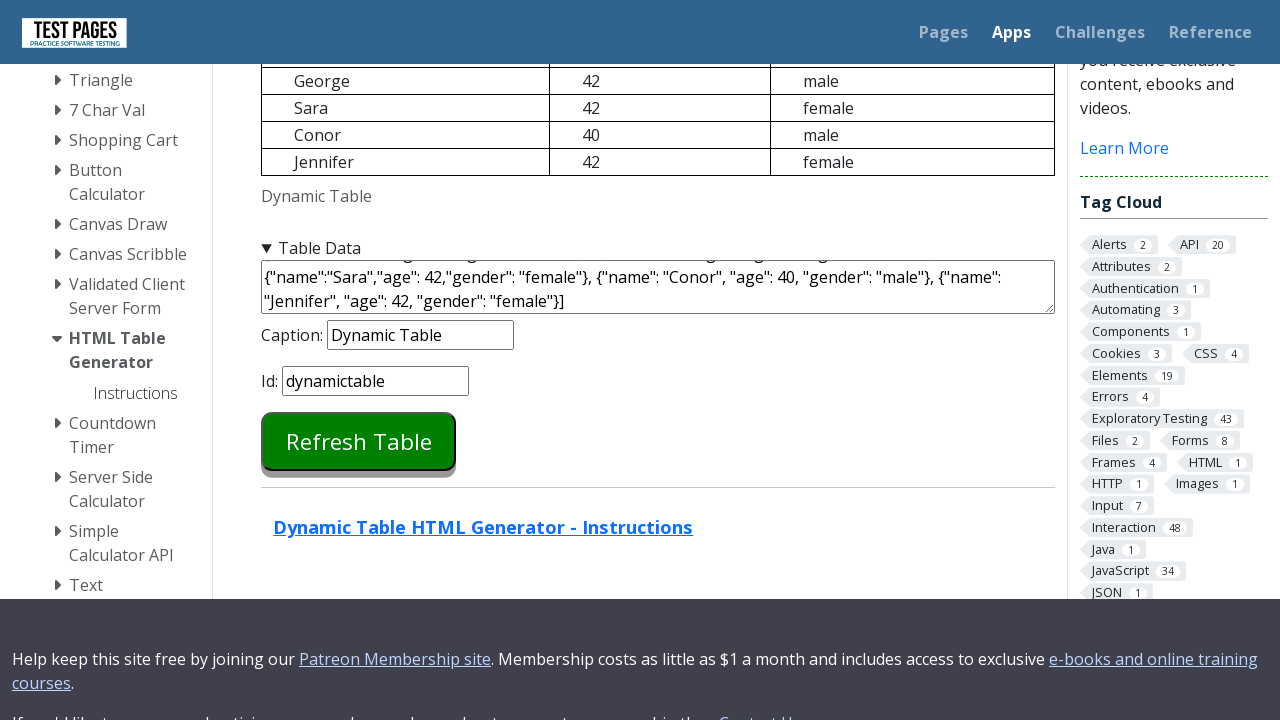